Tests filling a text input field identified by class name on the omayo test page

Starting URL: https://omayo.blogspot.com/

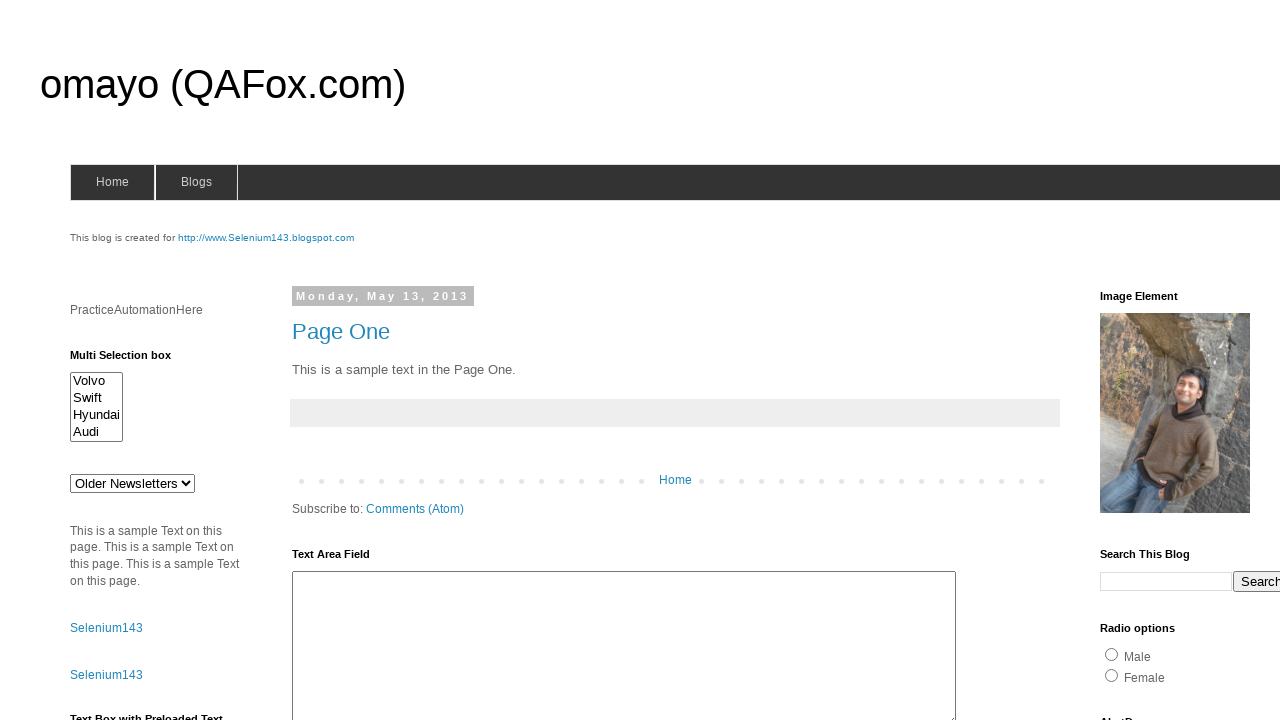

Navigated to omayo test page
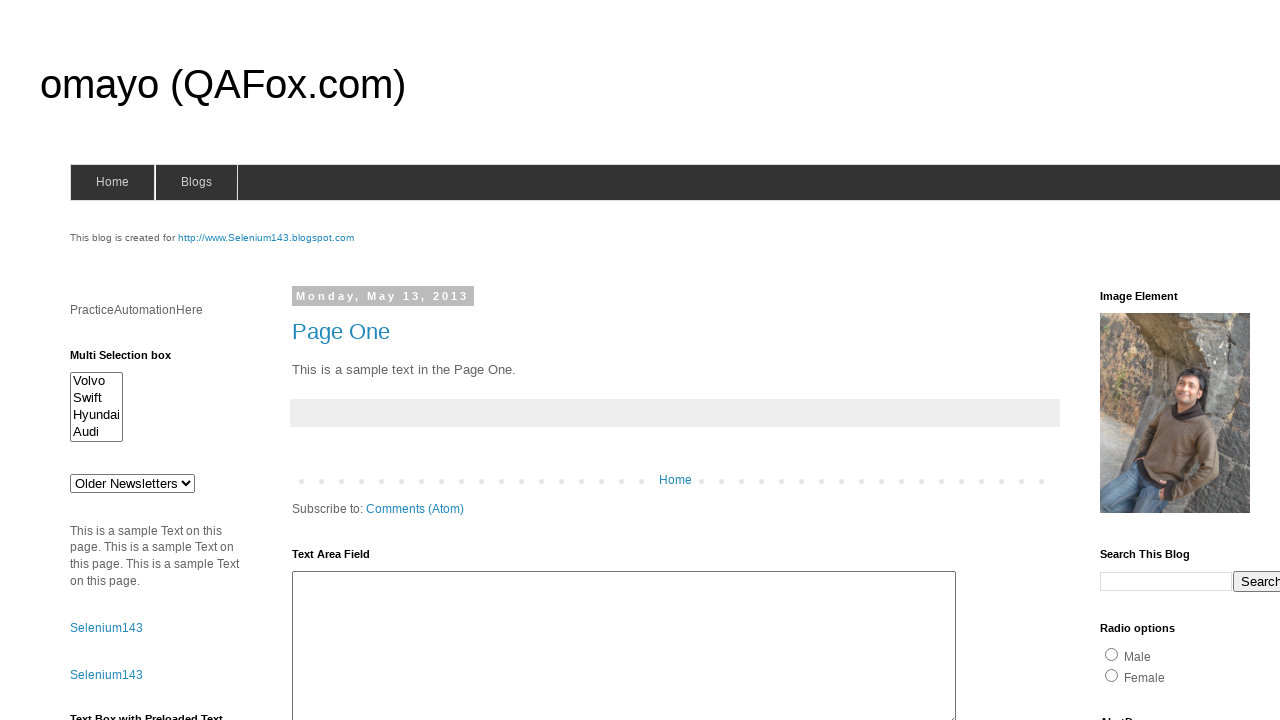

Filled text input field with class 'classone' with name 'Sumanth' on .classone
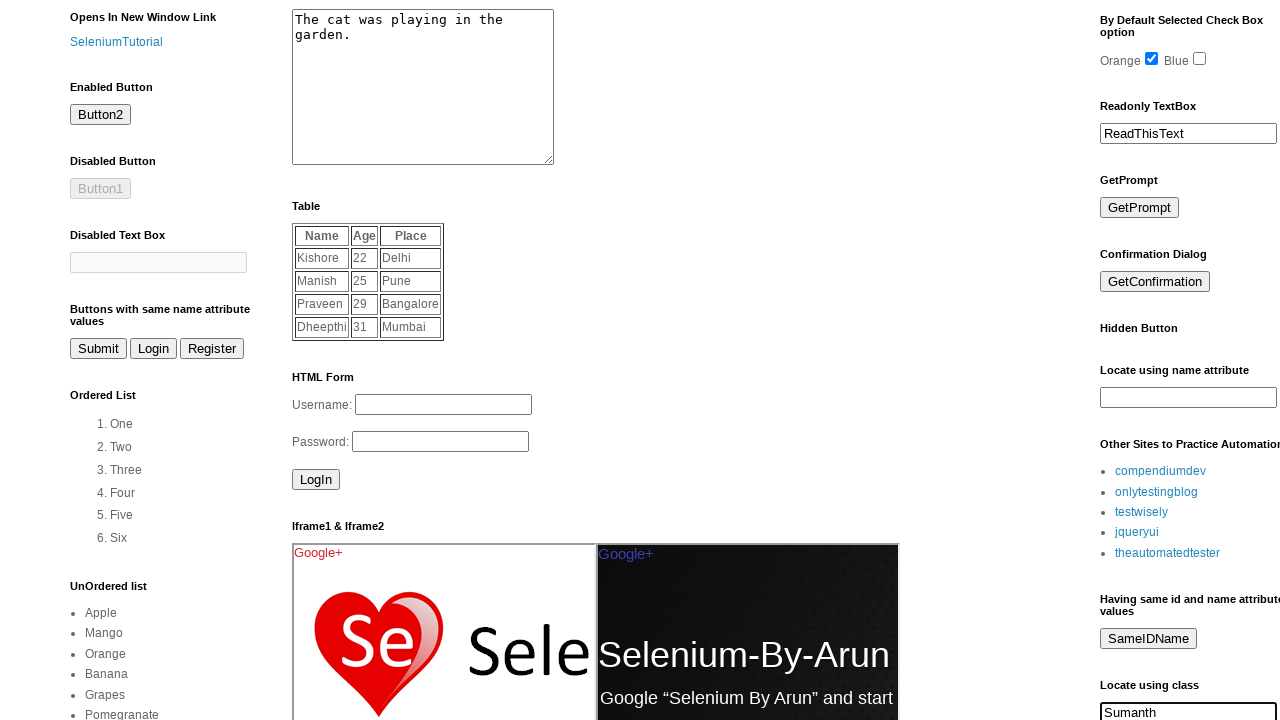

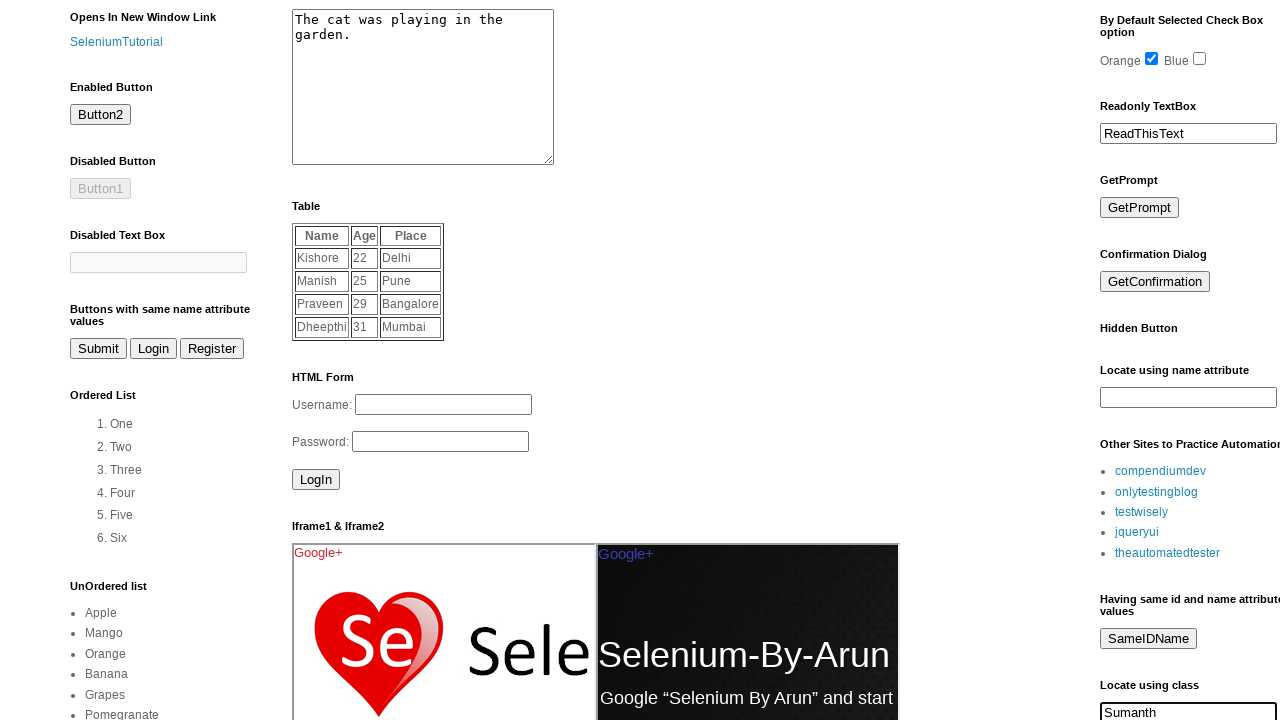